Tests radio button interactions on a practice website by selecting Chrome browser option and Chennai city option, then verifying the state of radio buttons.

Starting URL: https://www.leafground.com/radio.xhtml

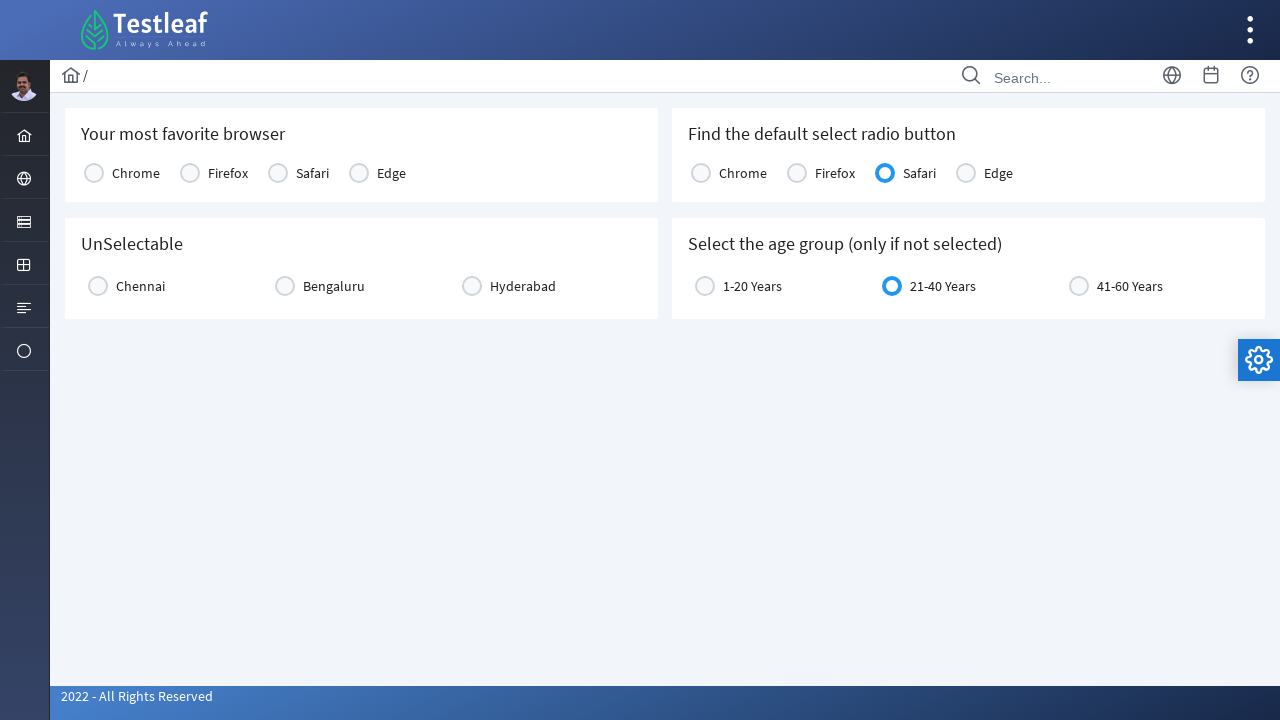

Clicked Chrome radio button at (136, 173) on xpath=//label[text()='Chrome']
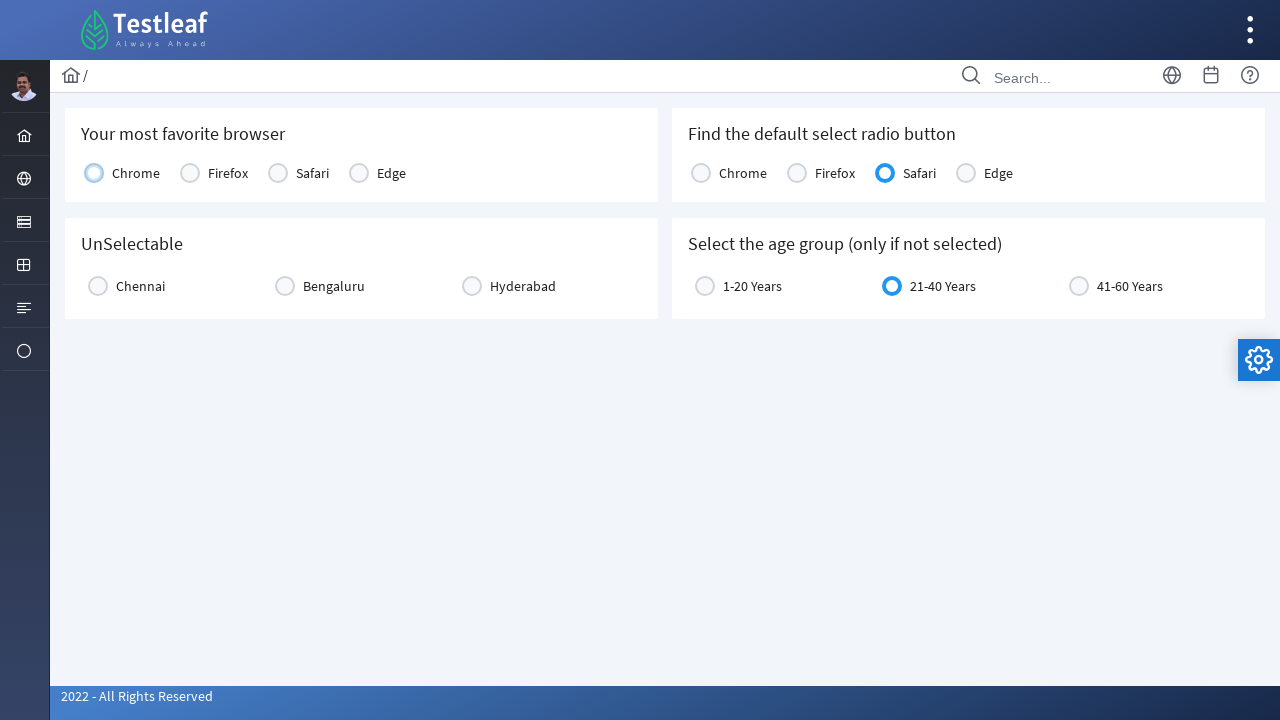

Clicked Chennai radio button at (140, 286) on xpath=//label[text()='Chennai']
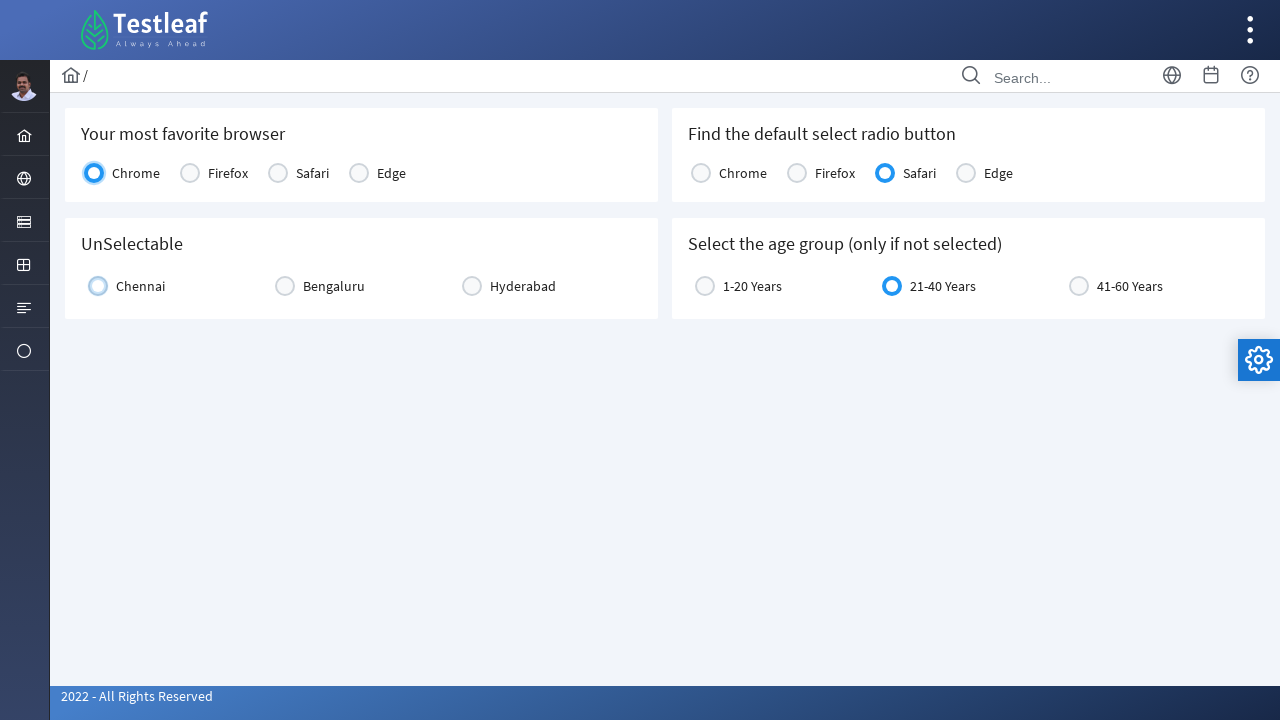

Verified Bengaluru radio button exists
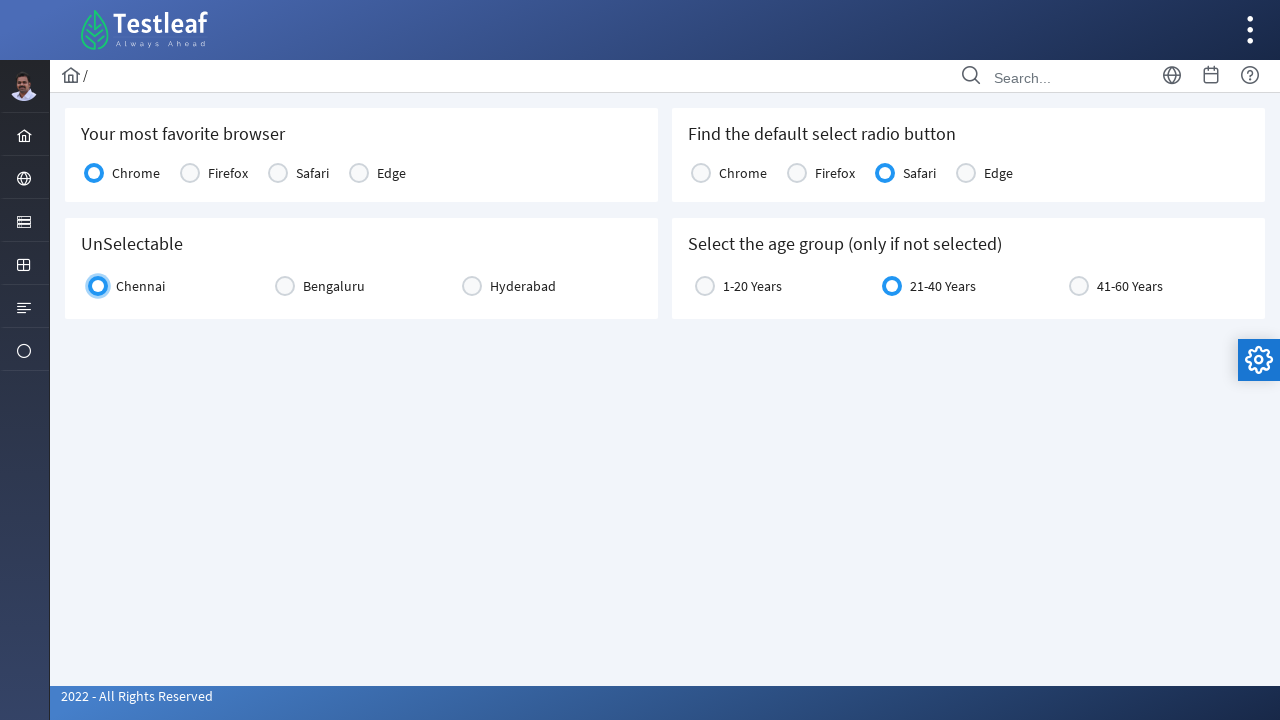

Verified Chennai radio button is visible
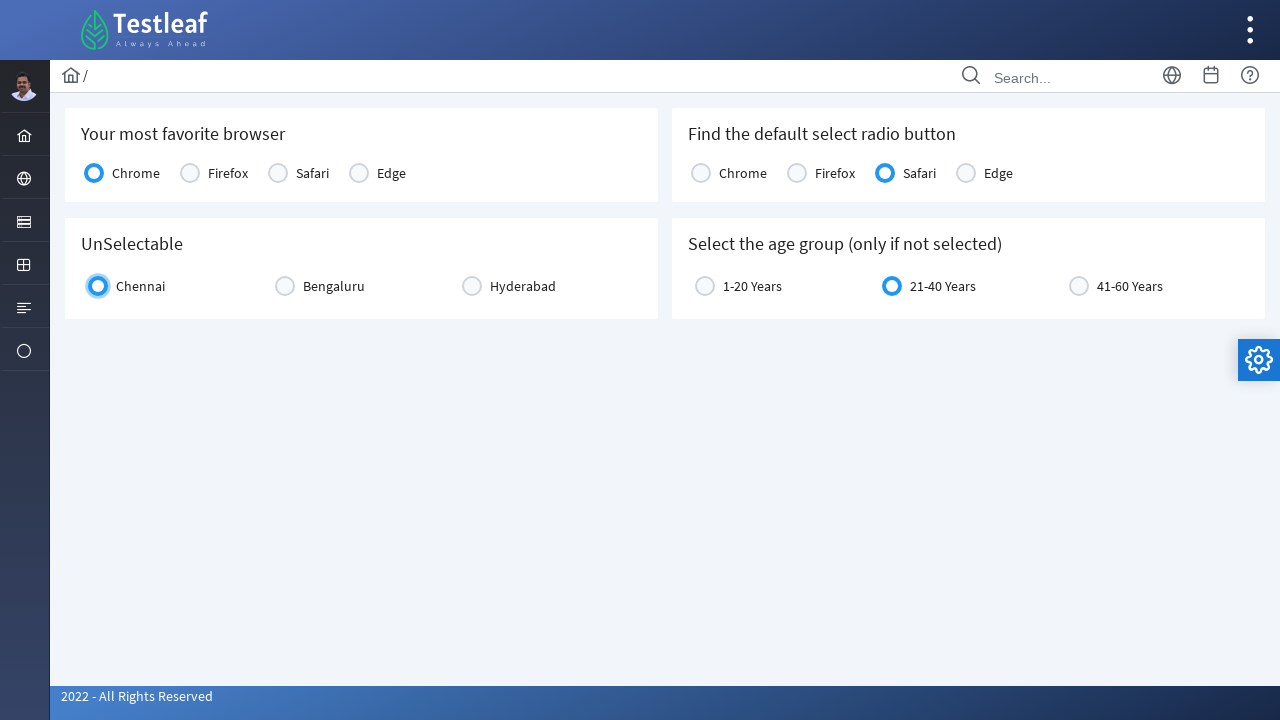

Waited for page to stabilize after radio button selections
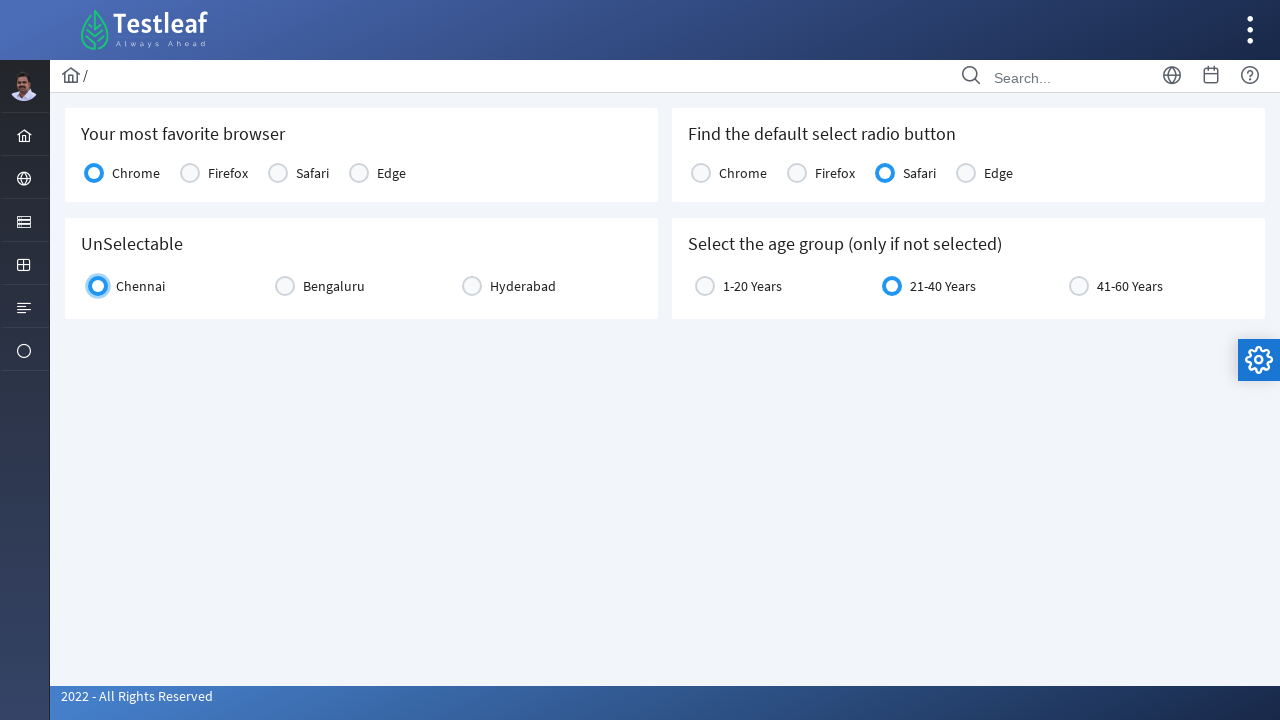

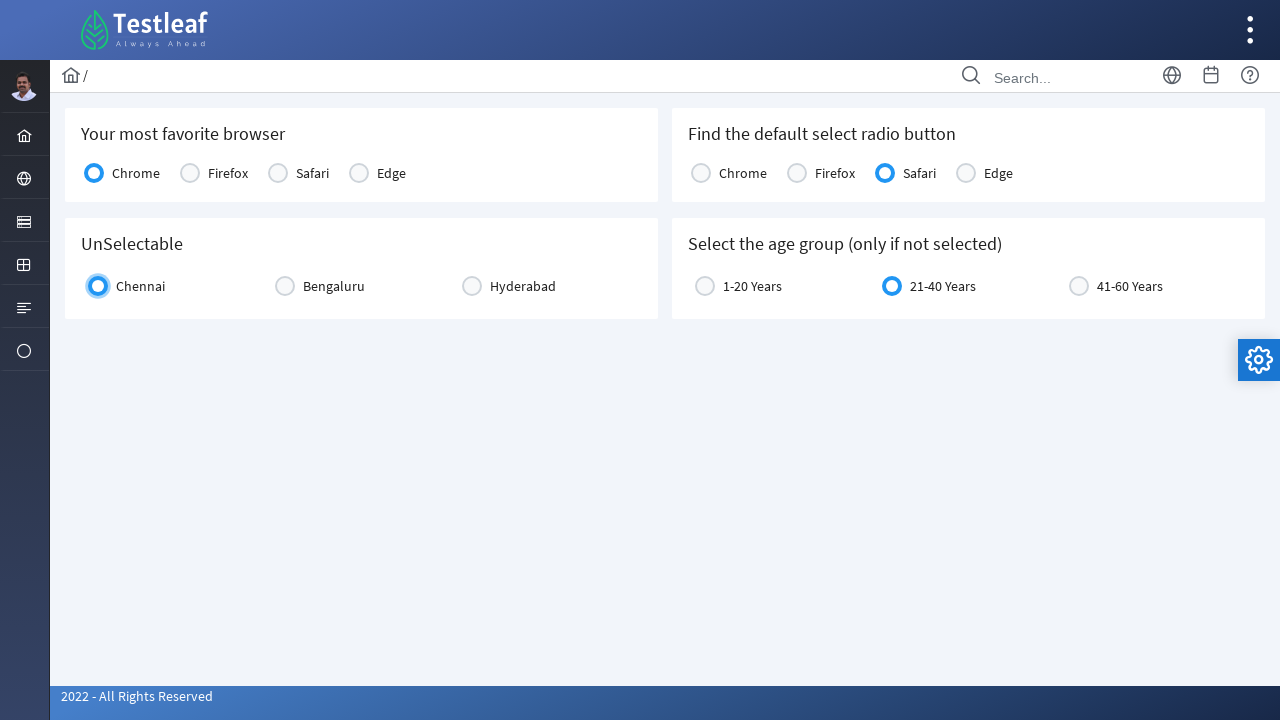